Tests that edits are cancelled when pressing Escape key

Starting URL: https://demo.playwright.dev/todomvc

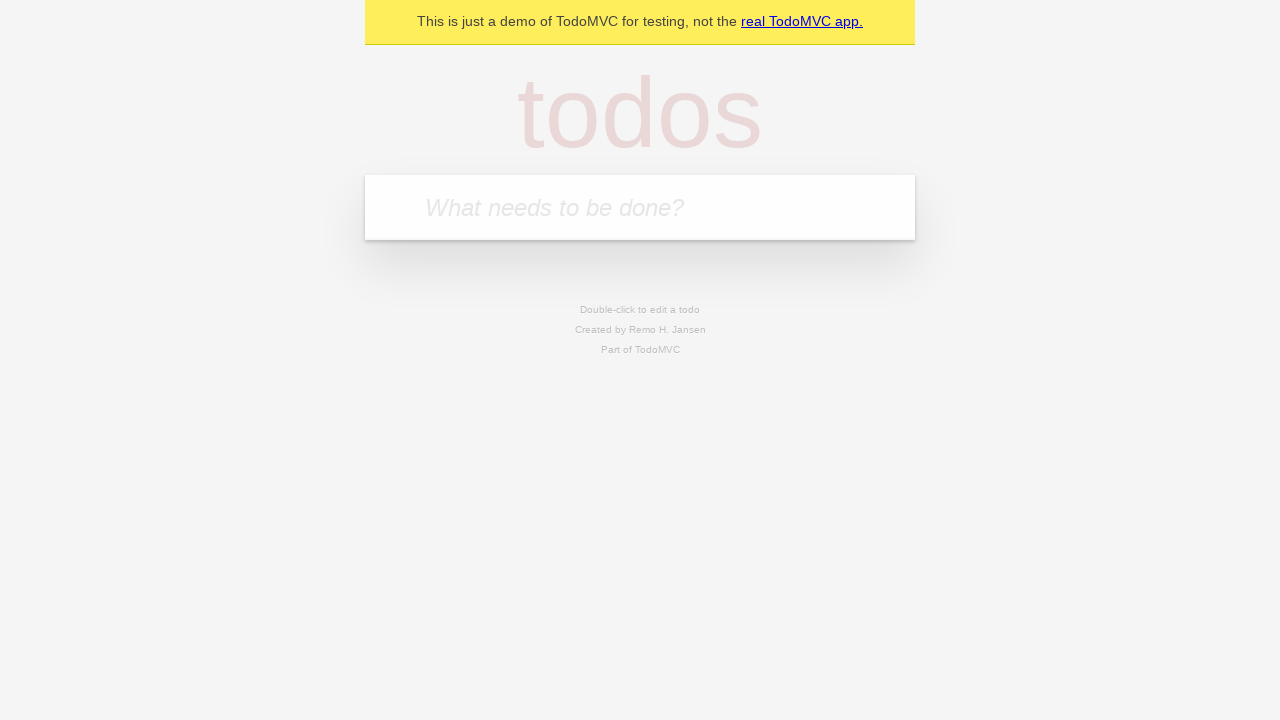

Filled new todo field with 'buy some cheese' on internal:attr=[placeholder="What needs to be done?"i]
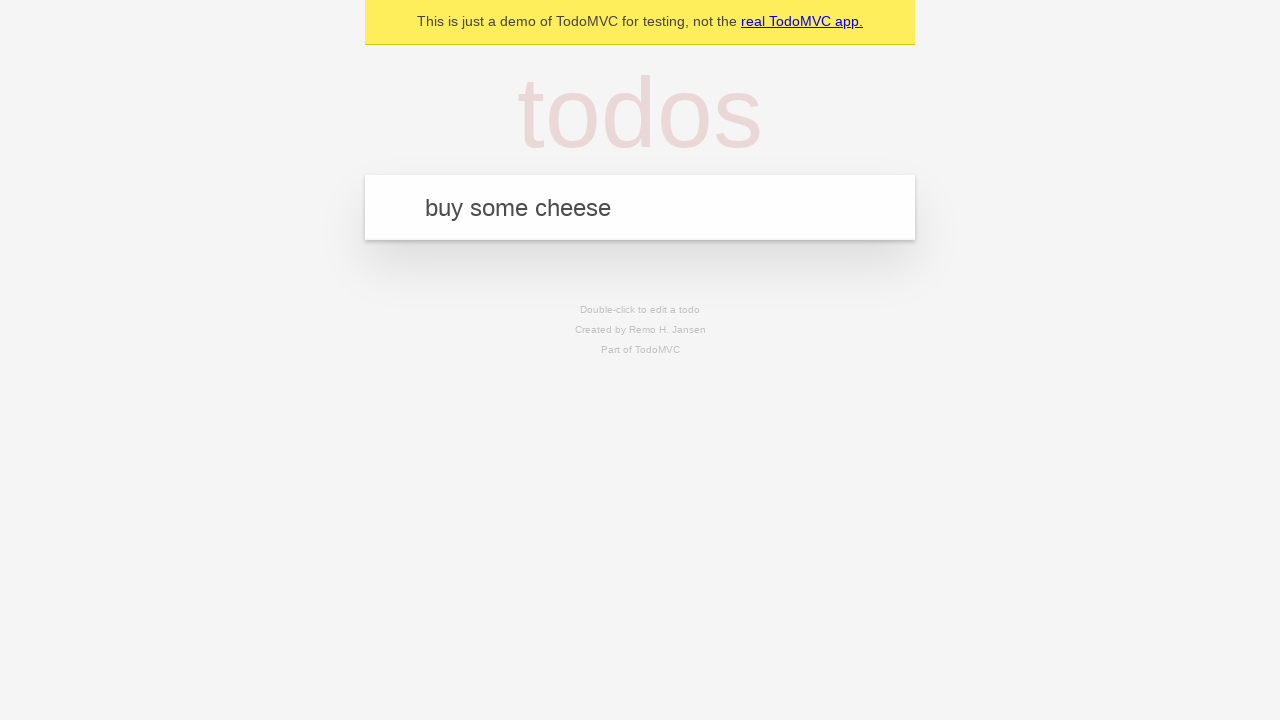

Pressed Enter to add todo 'buy some cheese' on internal:attr=[placeholder="What needs to be done?"i]
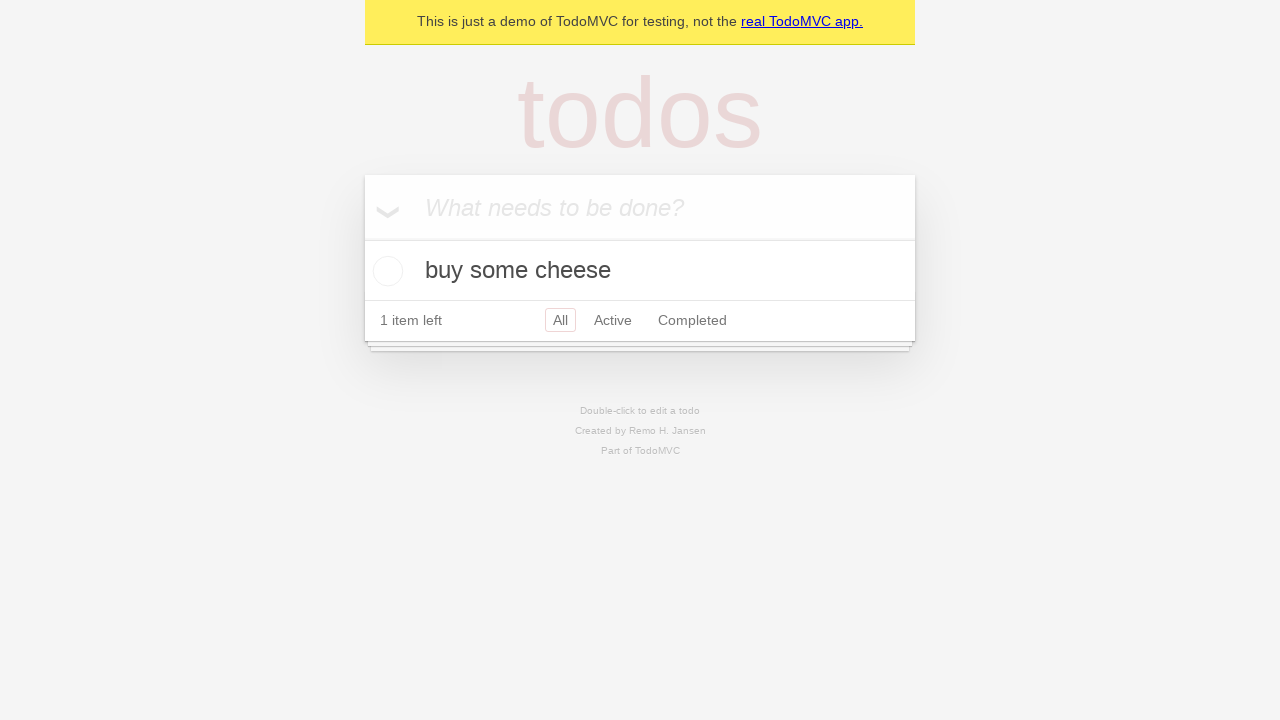

Filled new todo field with 'feed the cat' on internal:attr=[placeholder="What needs to be done?"i]
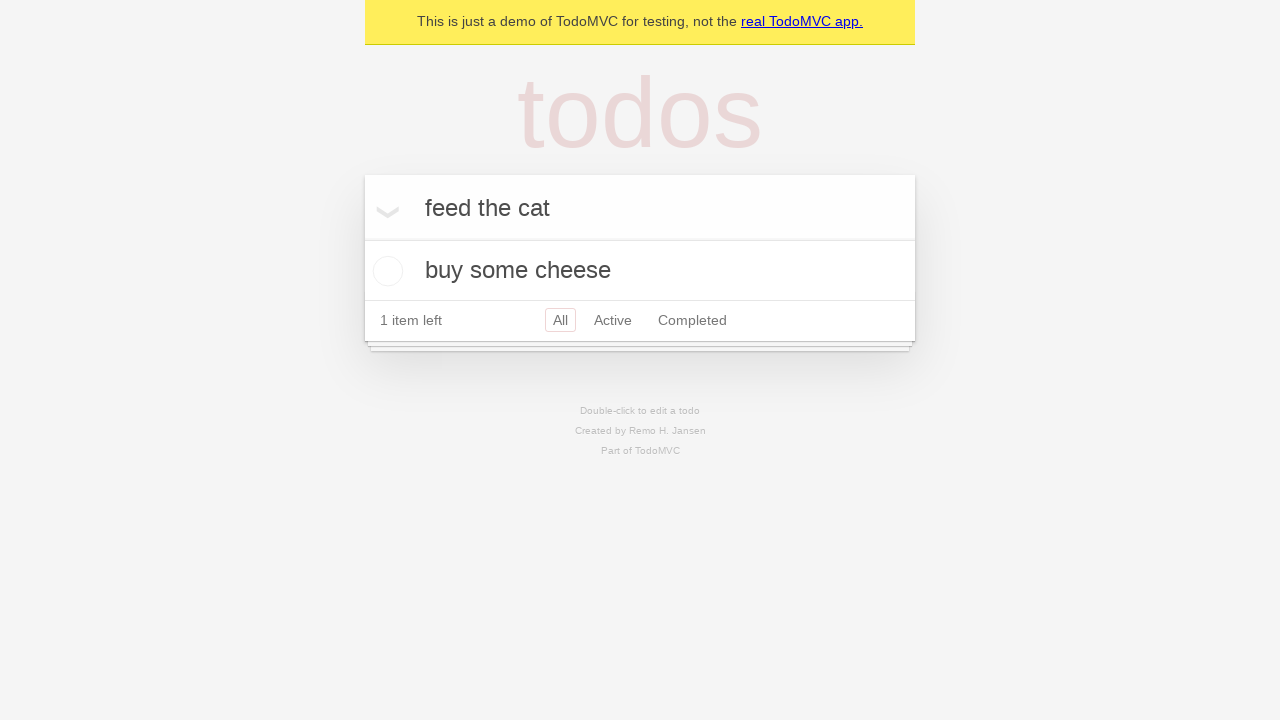

Pressed Enter to add todo 'feed the cat' on internal:attr=[placeholder="What needs to be done?"i]
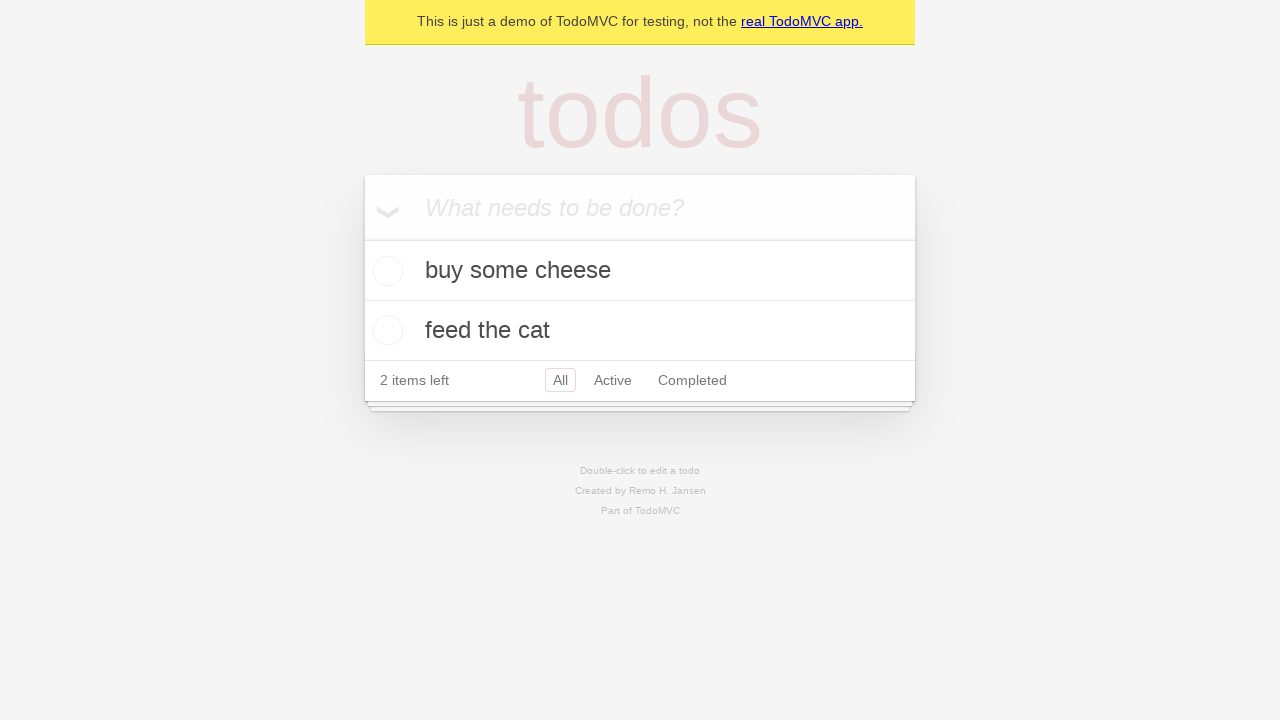

Filled new todo field with 'book a doctors appointment' on internal:attr=[placeholder="What needs to be done?"i]
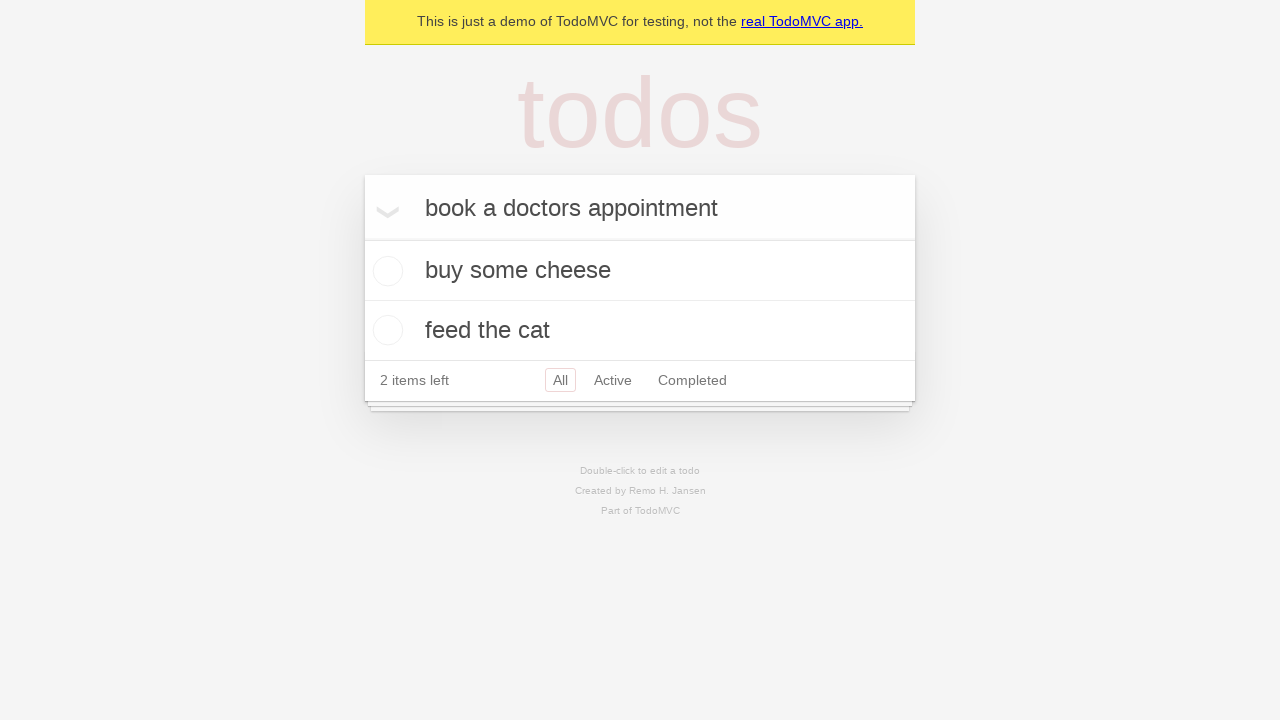

Pressed Enter to add todo 'book a doctors appointment' on internal:attr=[placeholder="What needs to be done?"i]
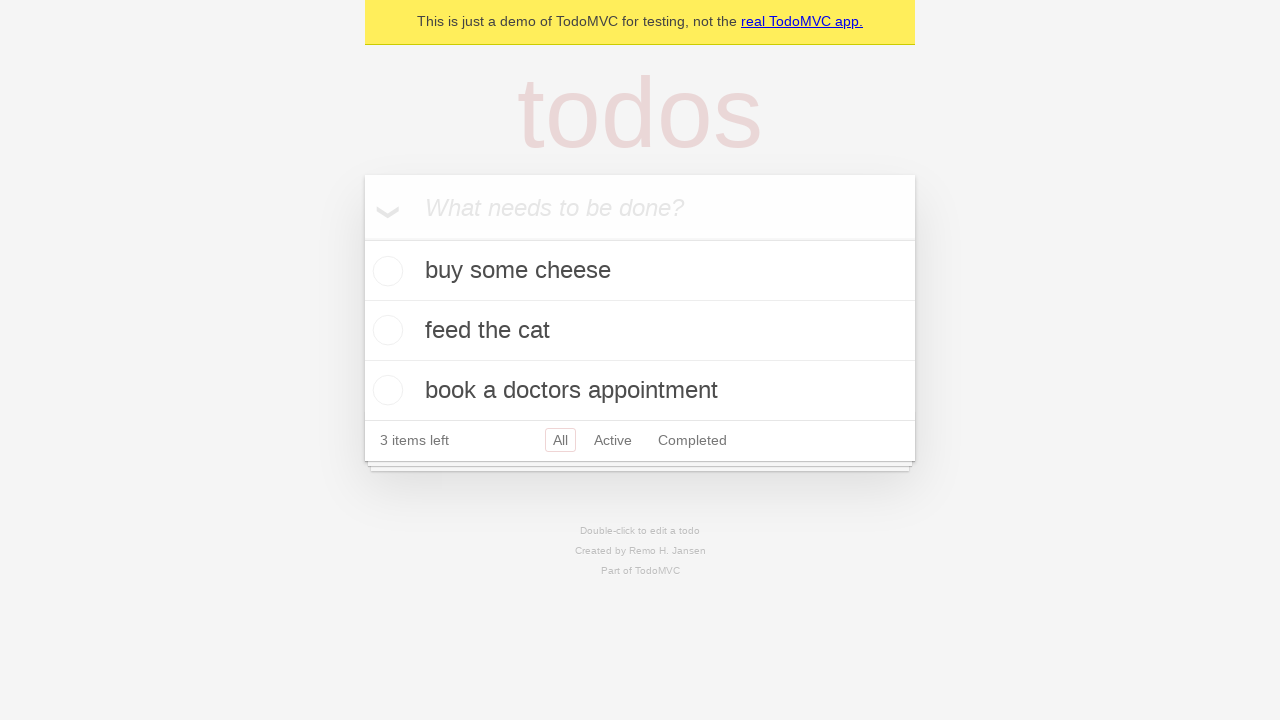

Waited for all 3 todo items to be added
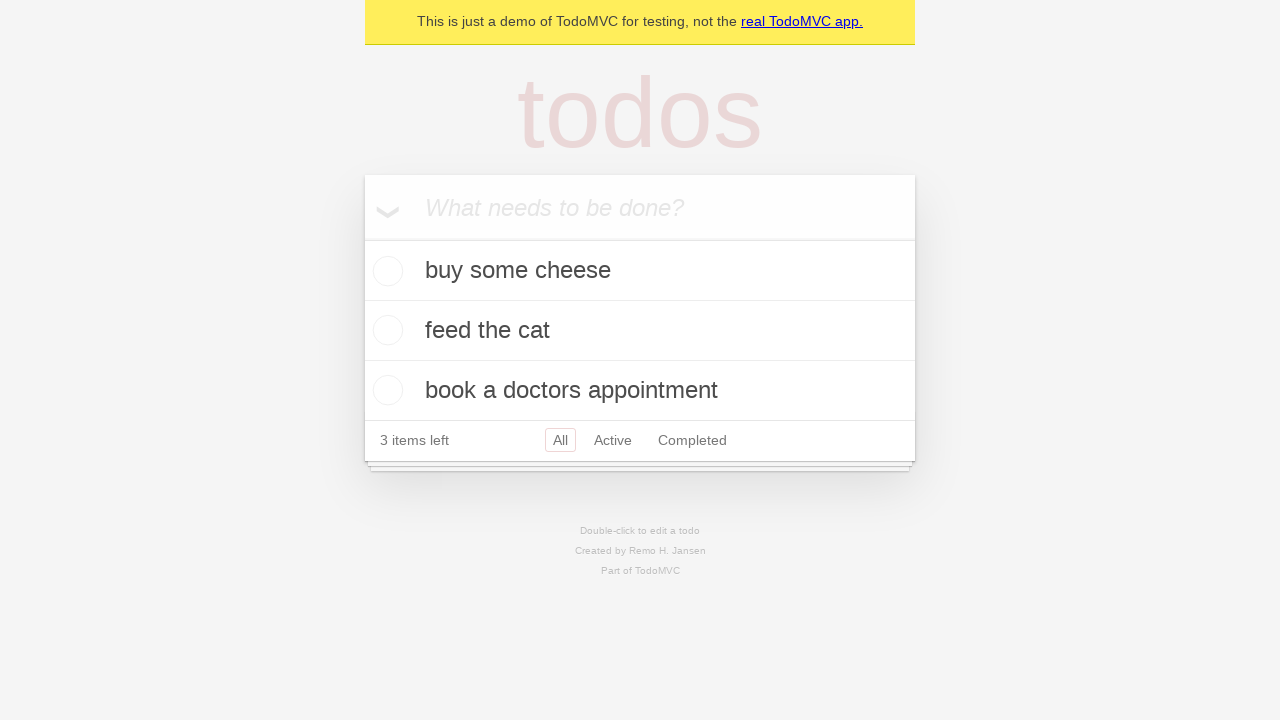

Double-clicked second todo item to enter edit mode at (640, 331) on internal:testid=[data-testid="todo-item"s] >> nth=1
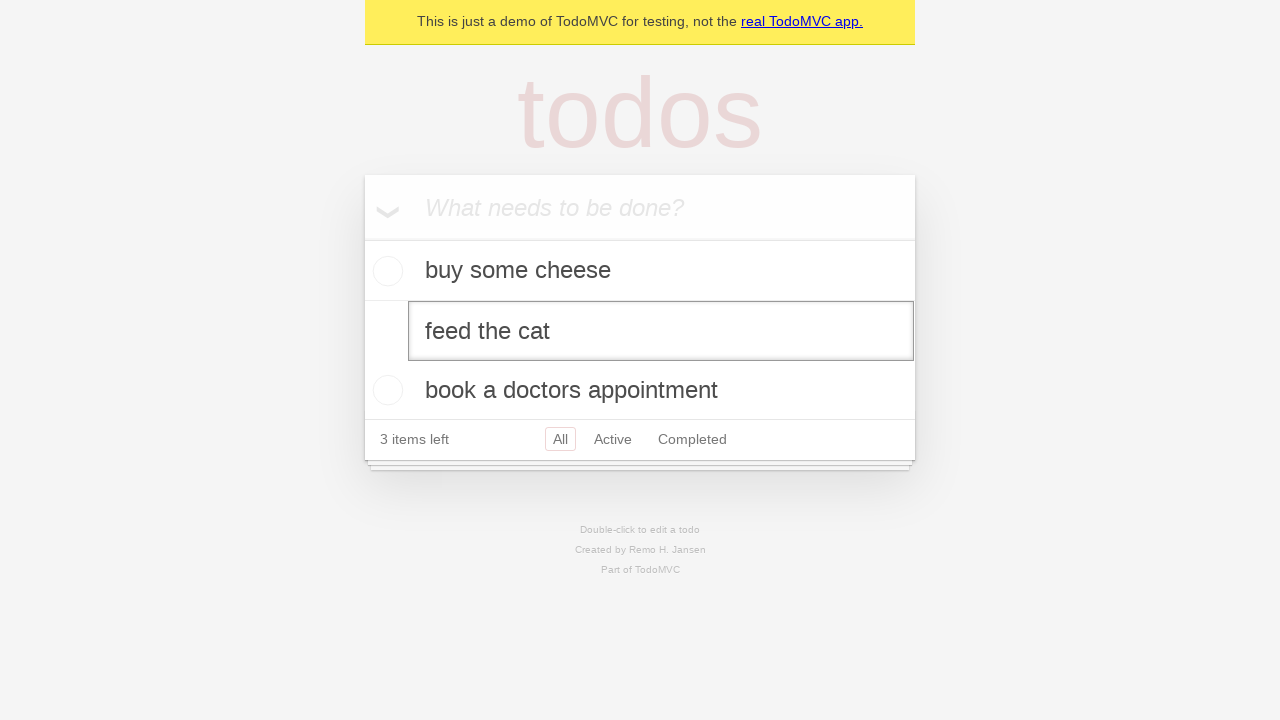

Filled edit field with 'buy some sausages' on internal:testid=[data-testid="todo-item"s] >> nth=1 >> internal:role=textbox[nam
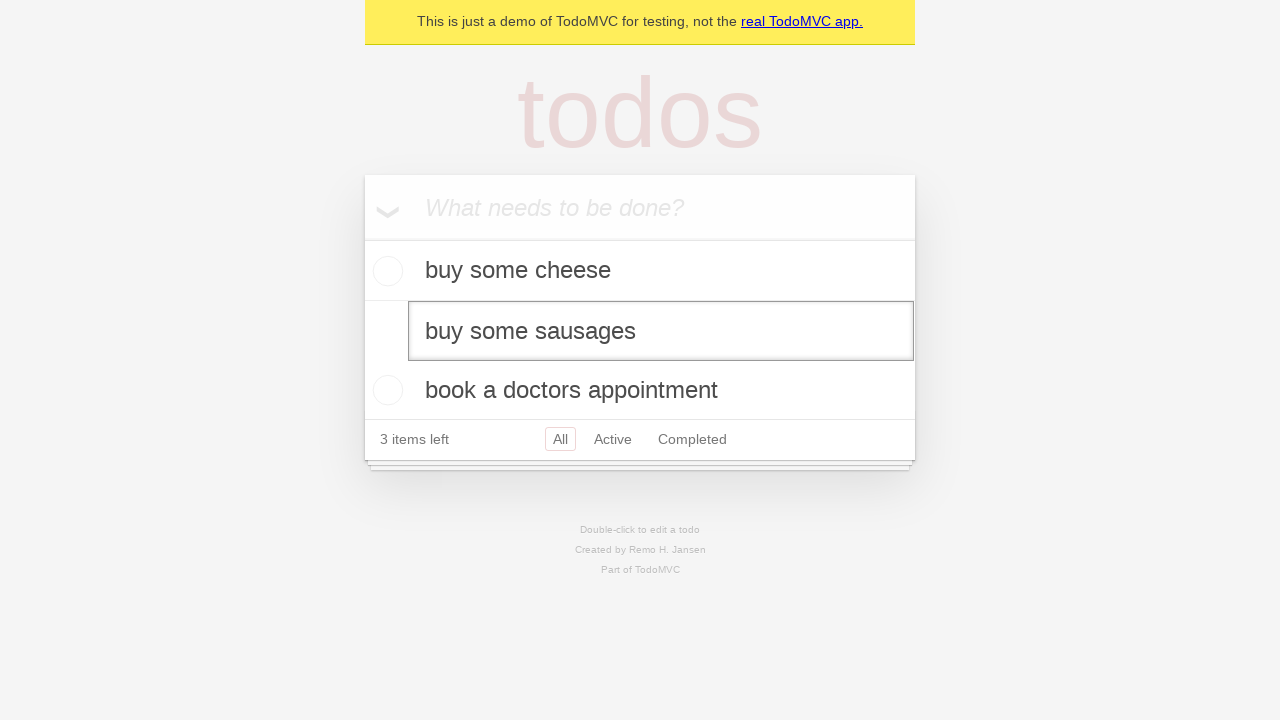

Pressed Escape key to cancel edit and revert changes on internal:testid=[data-testid="todo-item"s] >> nth=1 >> internal:role=textbox[nam
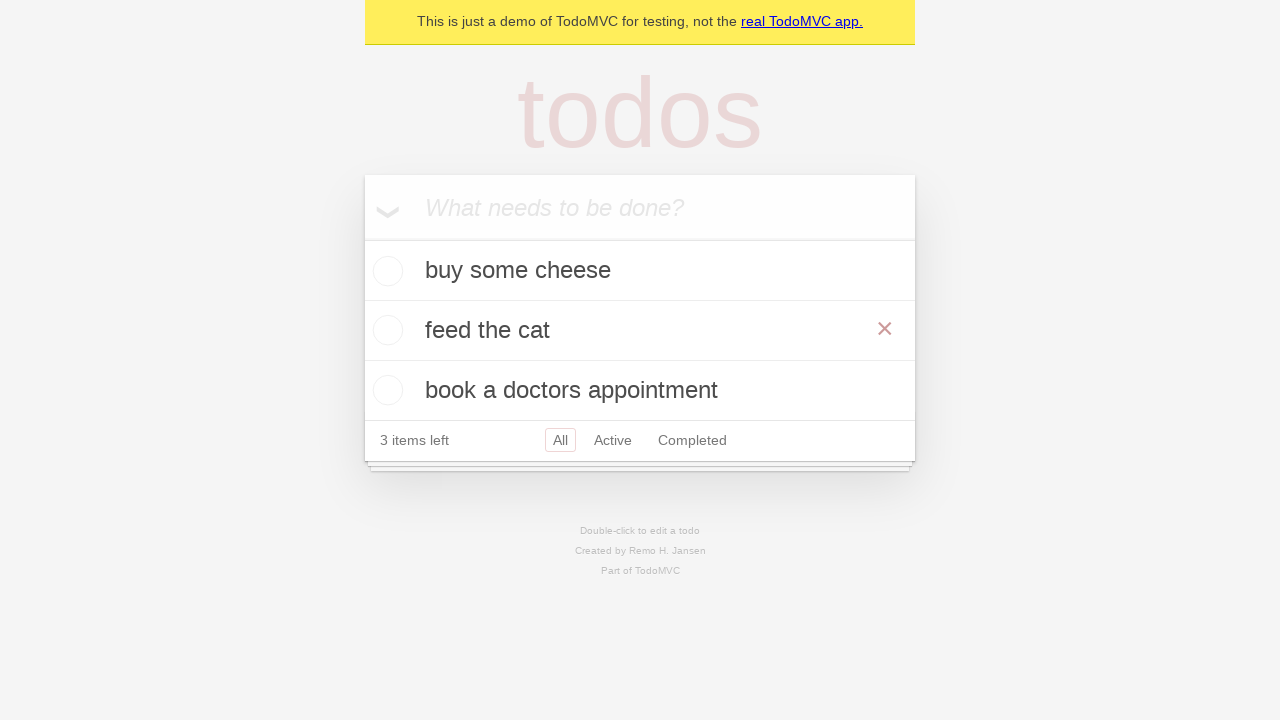

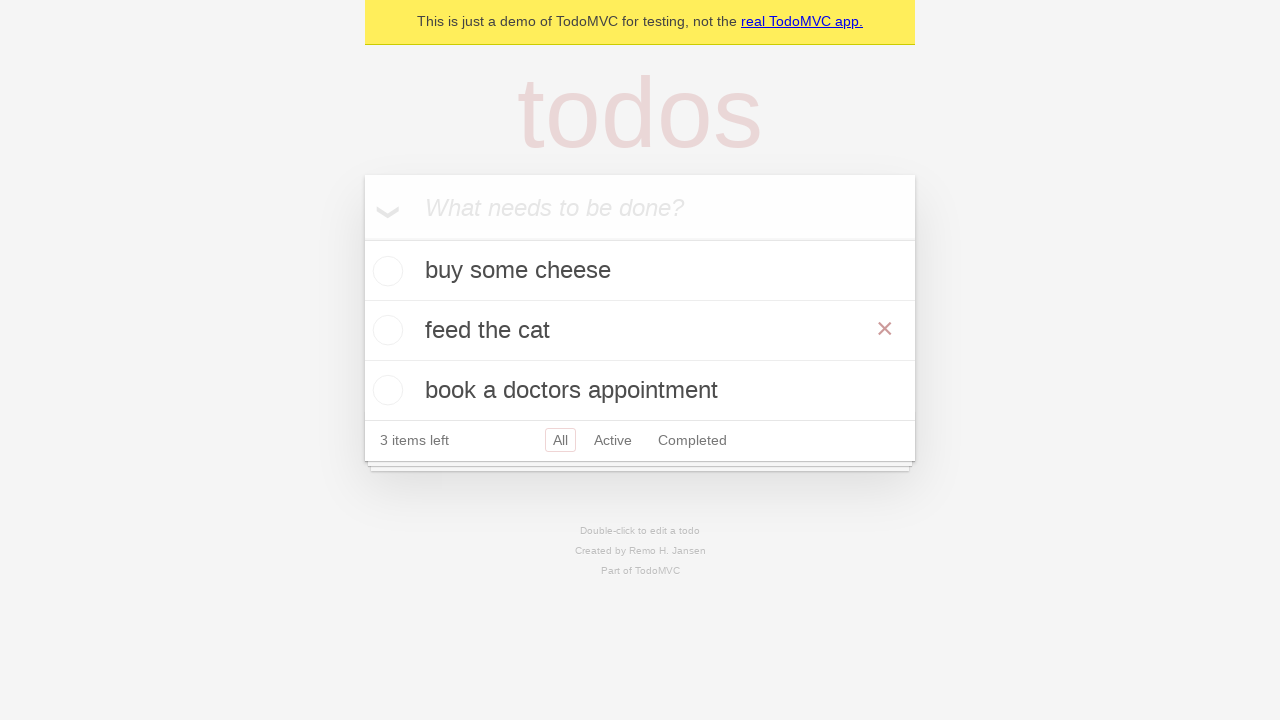